Submits the feedback form without entering any data and clicks "Yes" to confirm submission.

Starting URL: https://uljanovs.github.io/site/tasks/provide_feedback

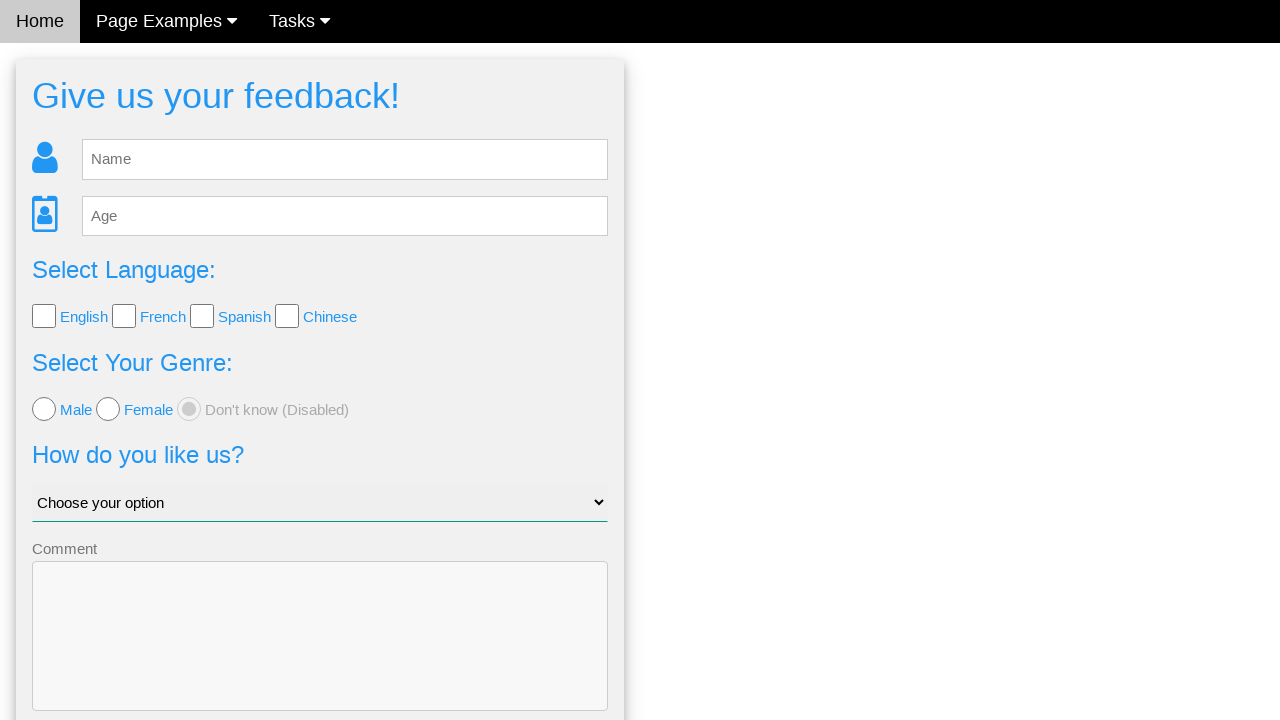

Waited for submit button to load on feedback form
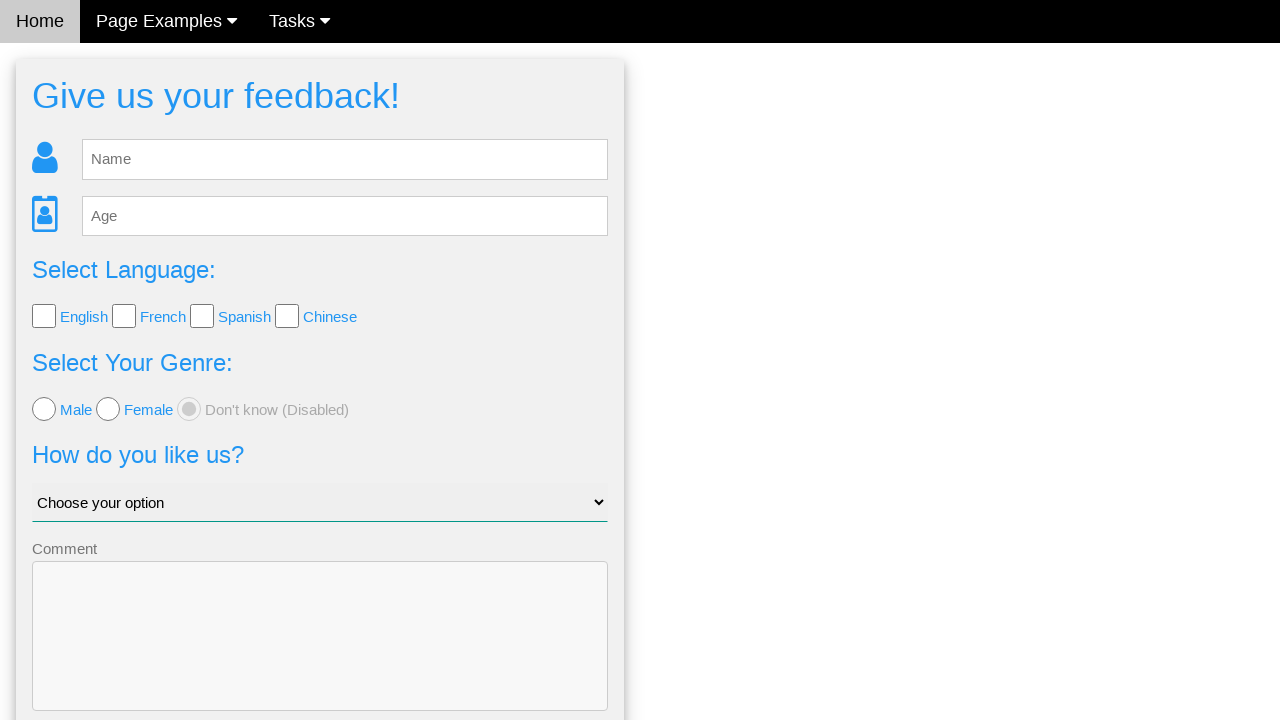

Clicked Send button without entering any form data at (320, 656) on button[type='submit']
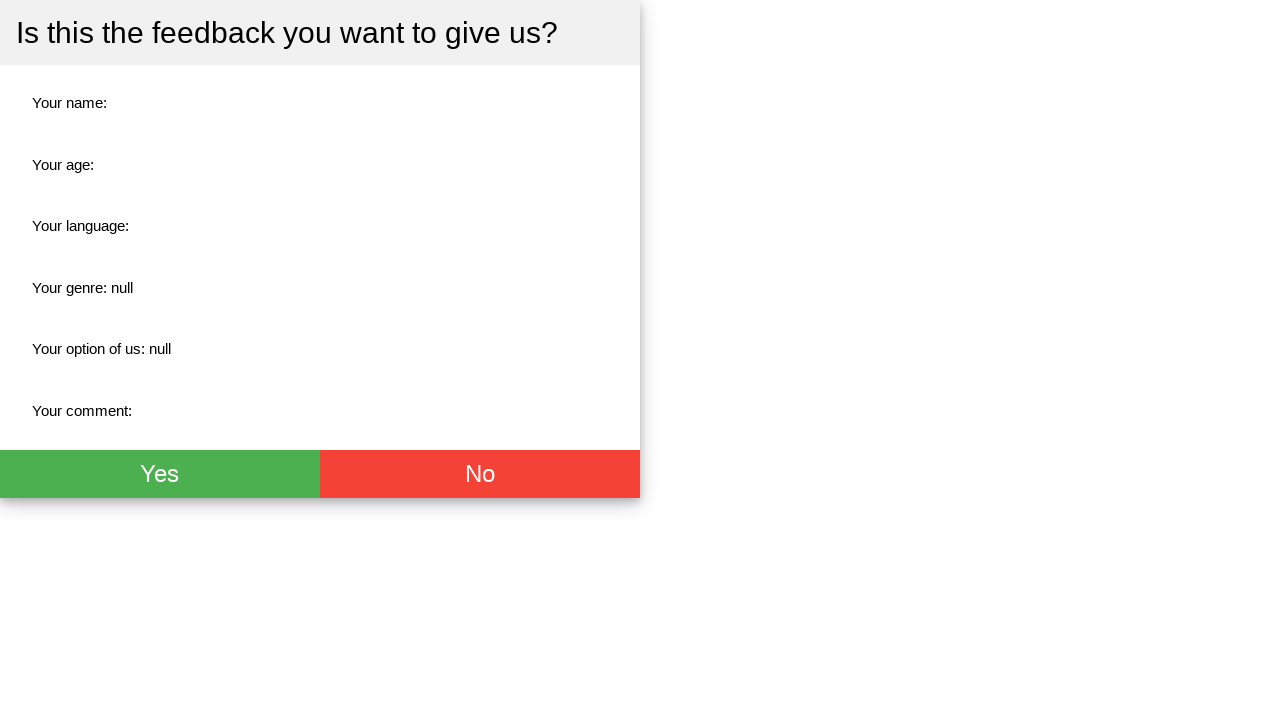

Confirmation dialog appeared
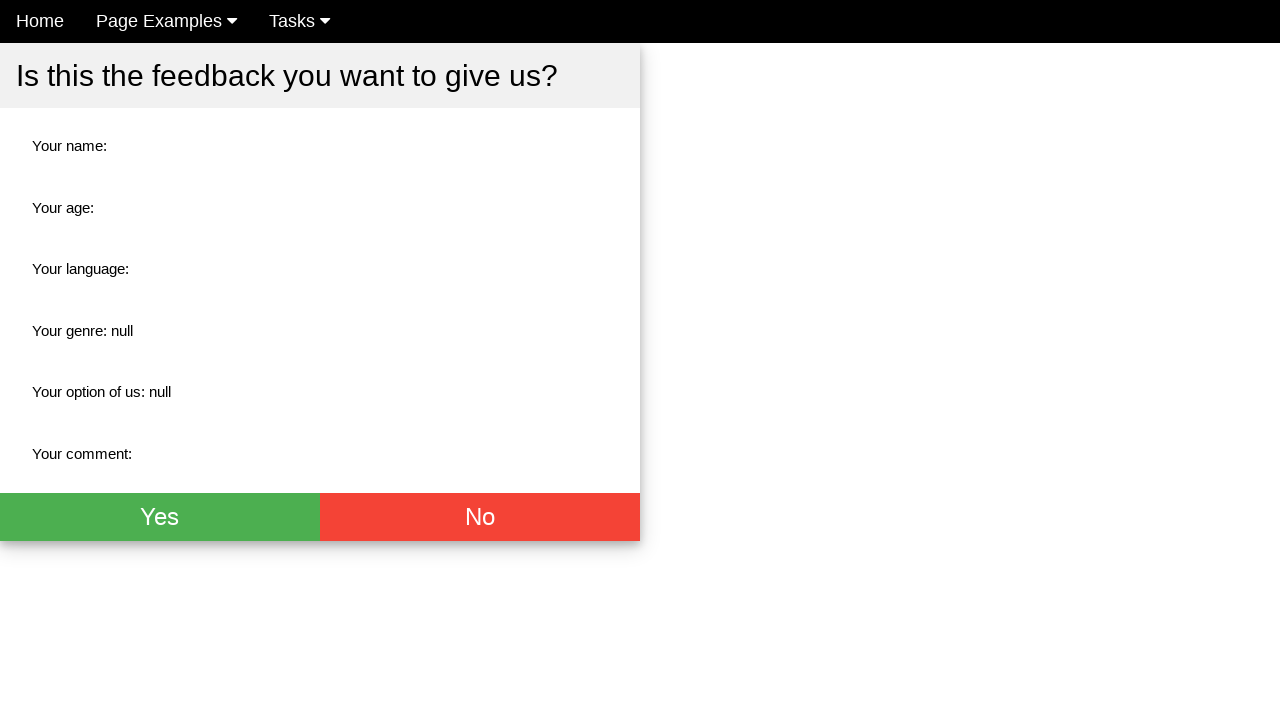

Clicked Yes button to confirm submission at (160, 517) on #fb_thx button:first-child
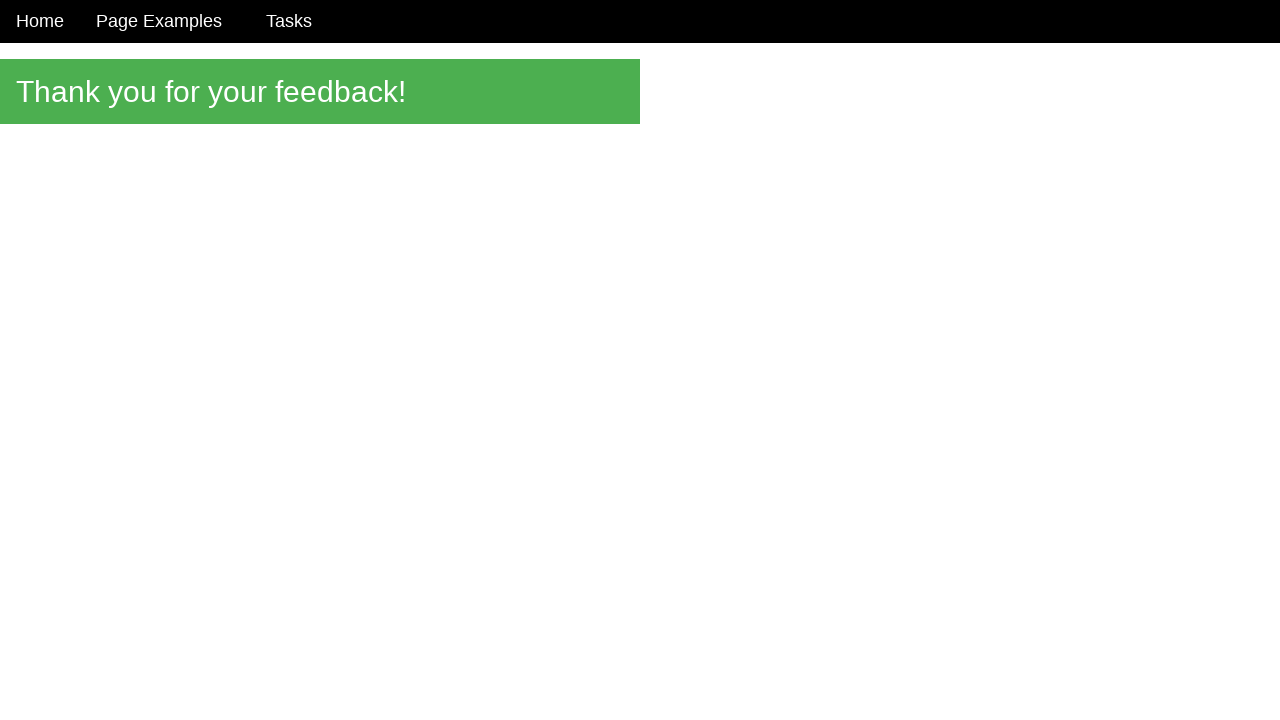

Thank you message displayed after confirming submission
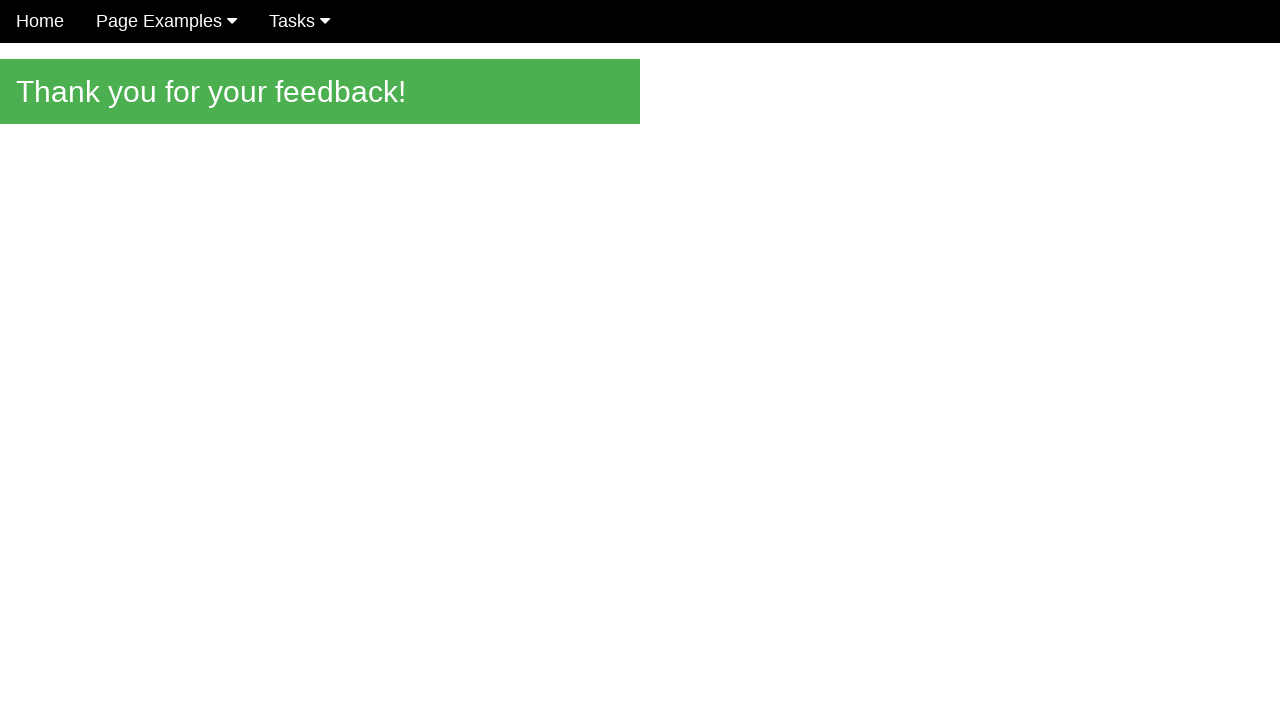

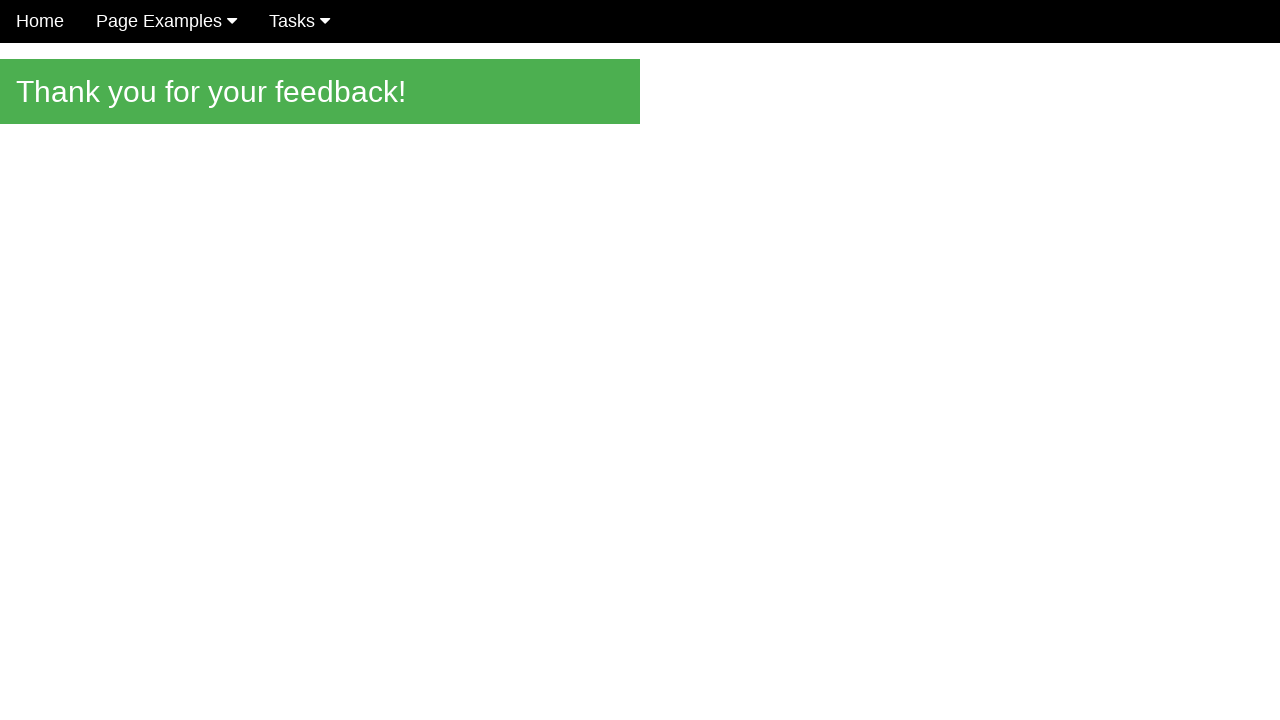